Tests checkbox functionality by clicking on a checkbox element on a form practice page

Starting URL: https://formy-project.herokuapp.com/checkbox

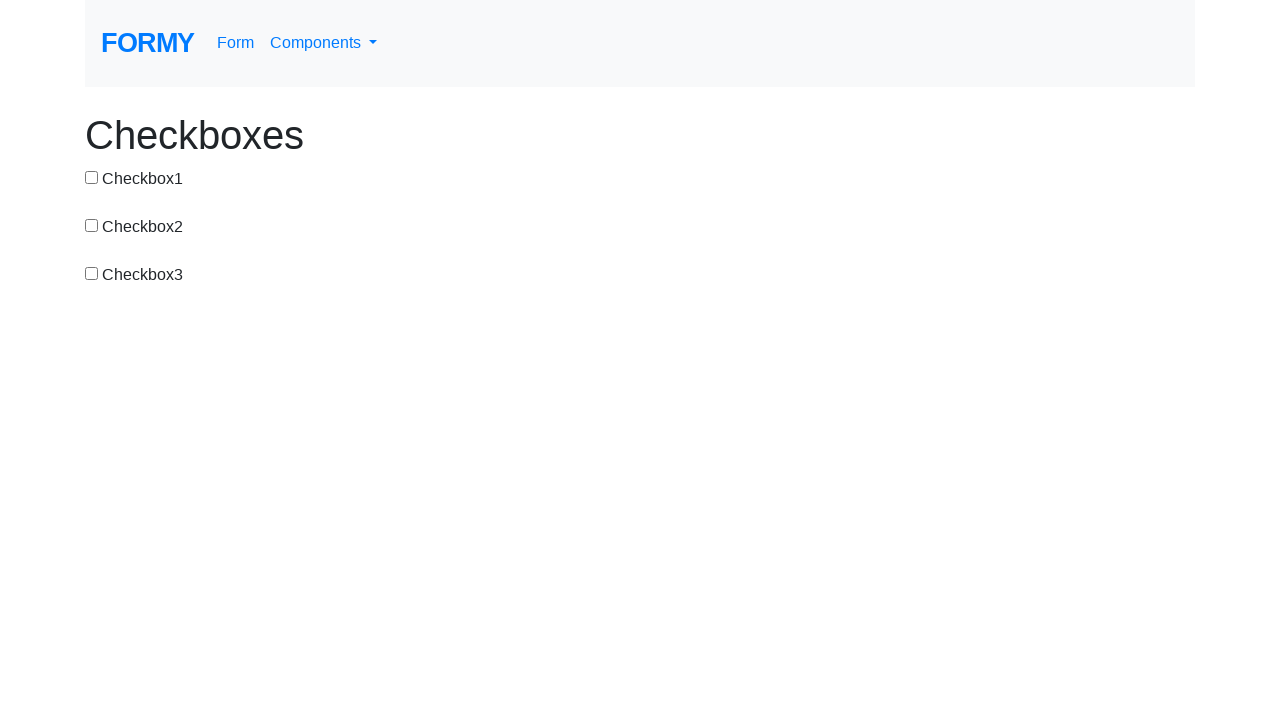

Clicked on checkbox element to test checkbox functionality at (92, 177) on #checkbox-1
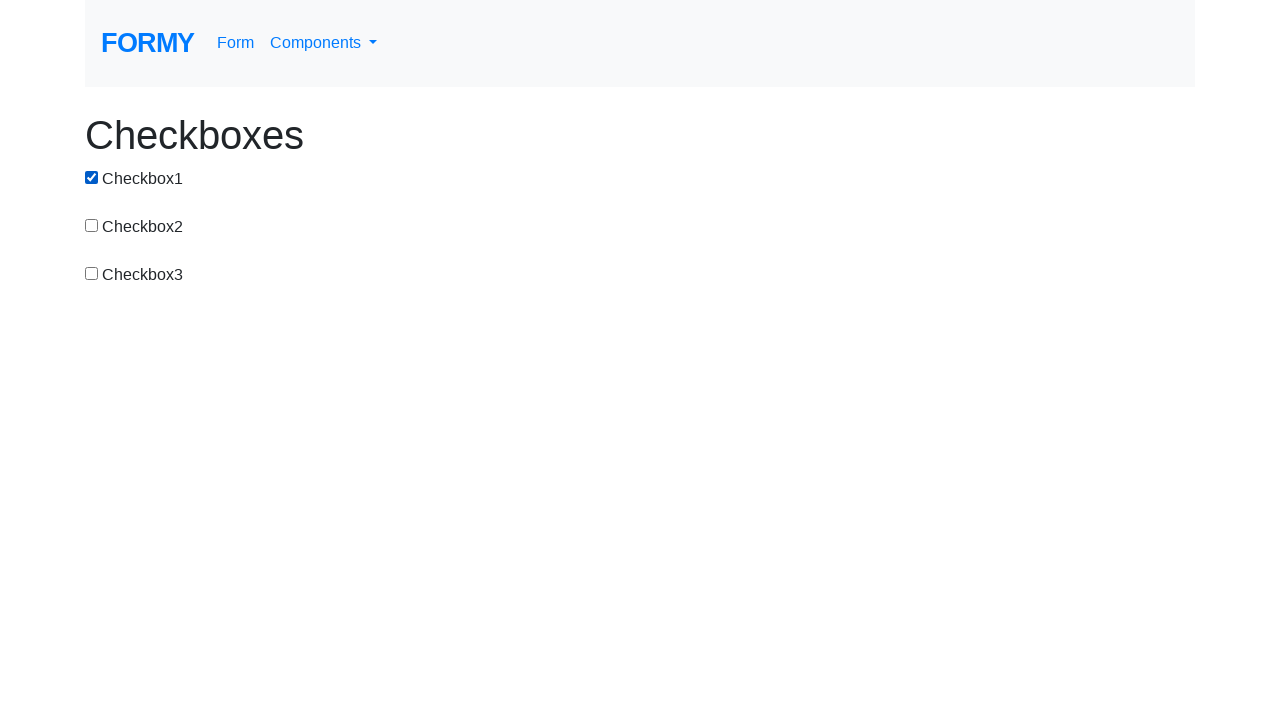

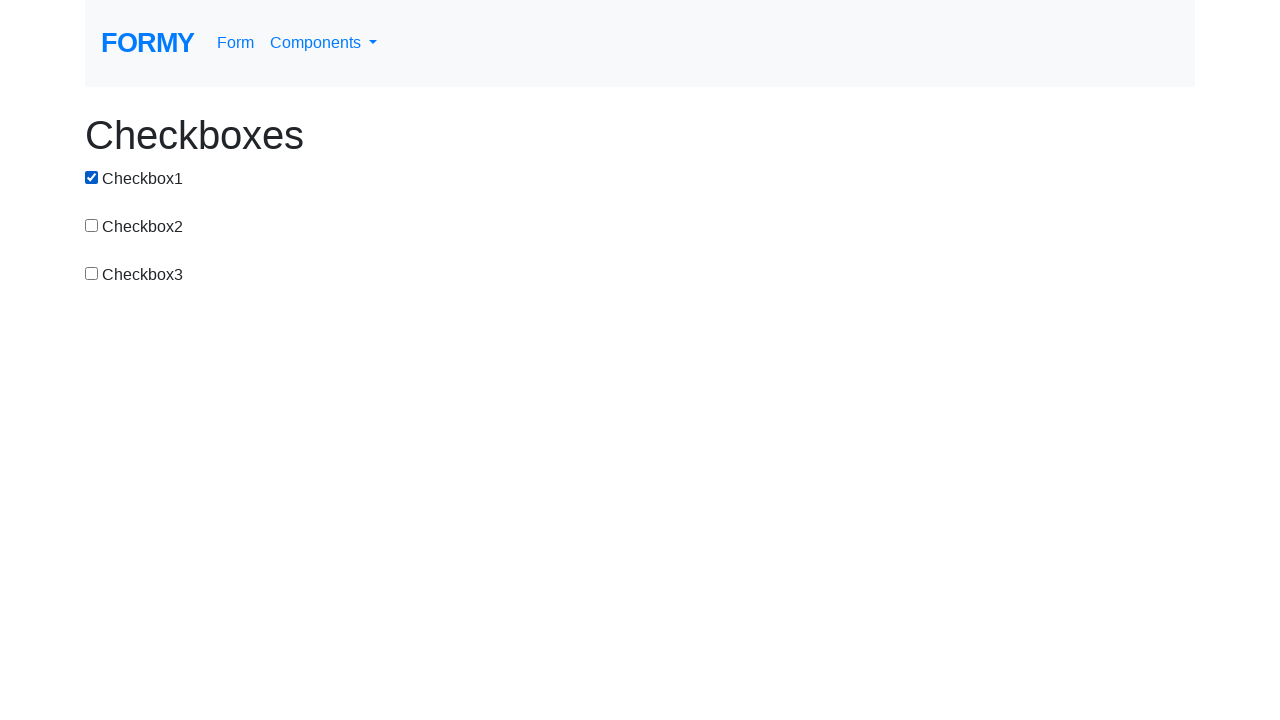